Tests an explicit wait scenario by waiting for a price to change to $100, then clicking a book button, calculating a mathematical formula based on an input value, entering the answer, and submitting it.

Starting URL: http://suninjuly.github.io/explicit_wait2.html

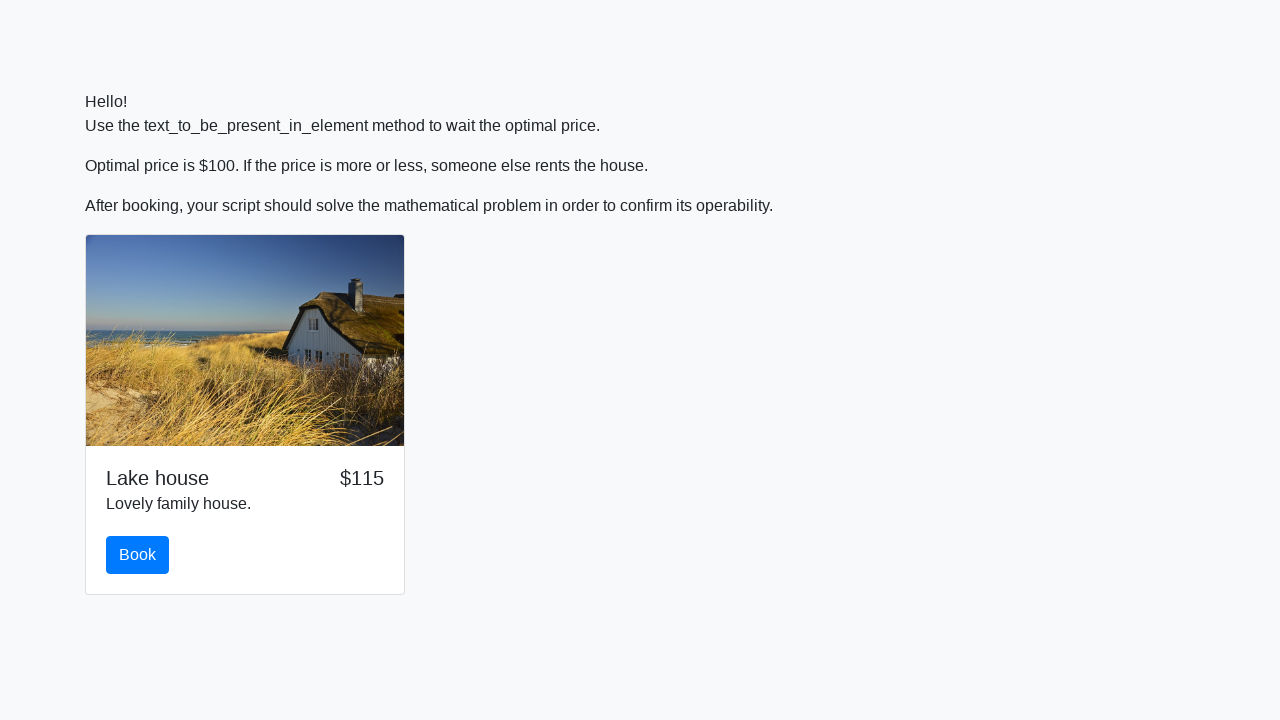

Waited for price to change to $100
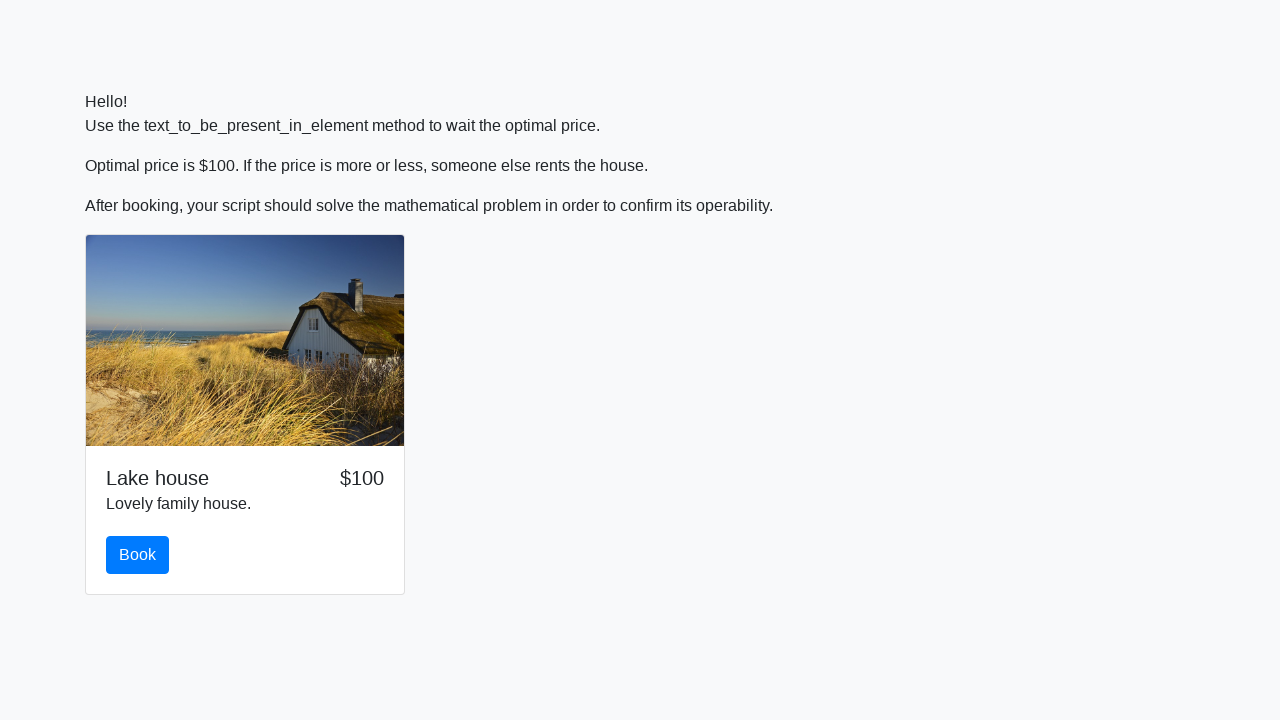

Clicked the book button at (138, 555) on #book
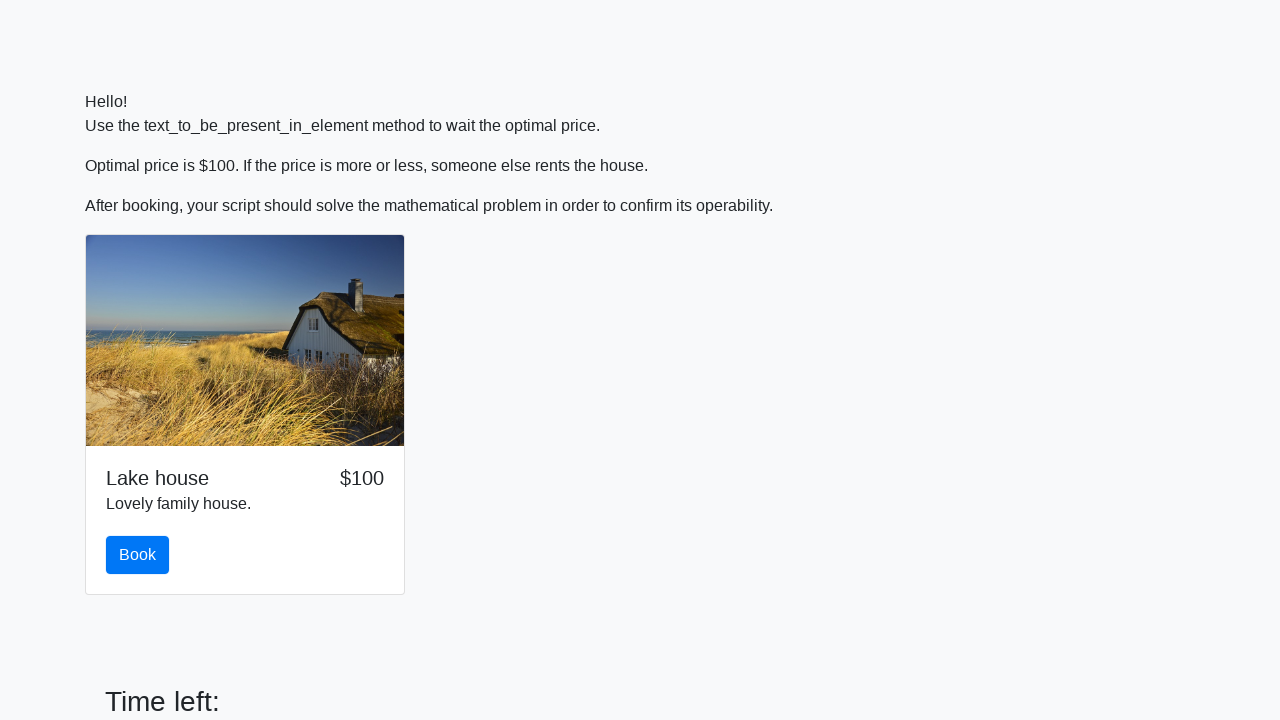

Retrieved input value: 8
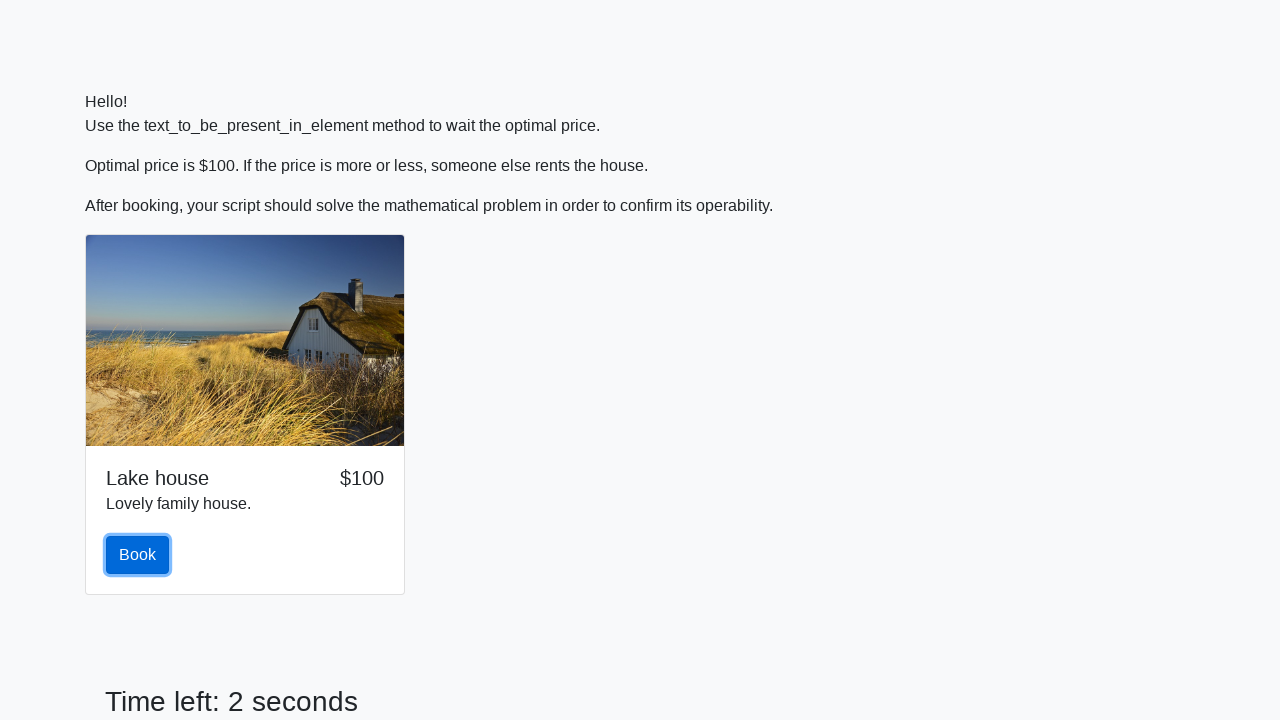

Calculated mathematical formula result: 2.4742078680049153
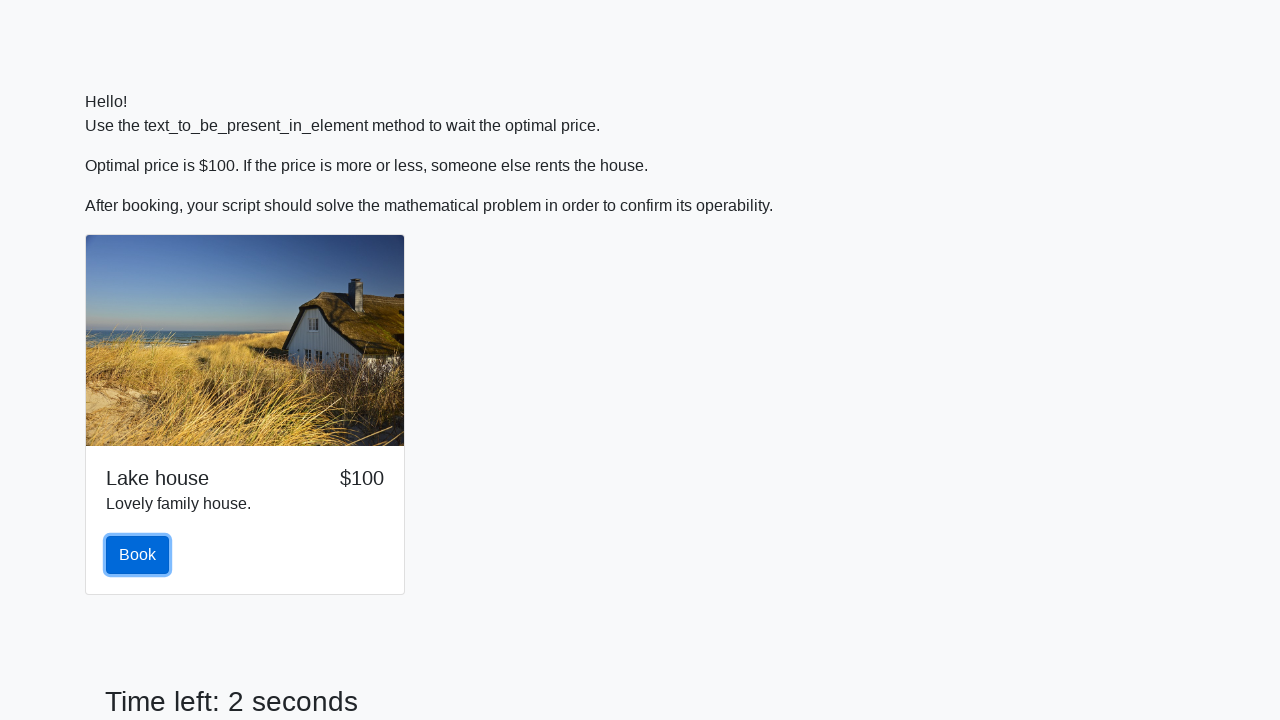

Filled answer field with calculated value: 2.4742078680049153 on #answer
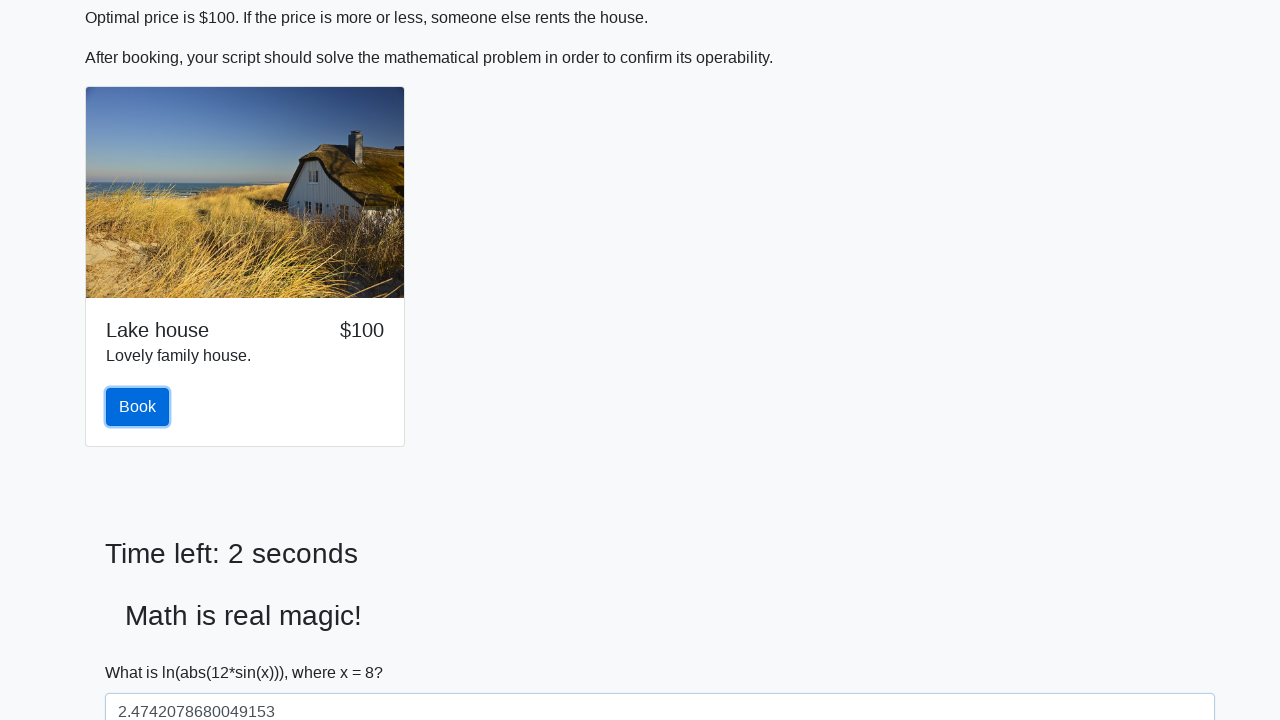

Clicked the solve button to submit answer at (143, 651) on #solve
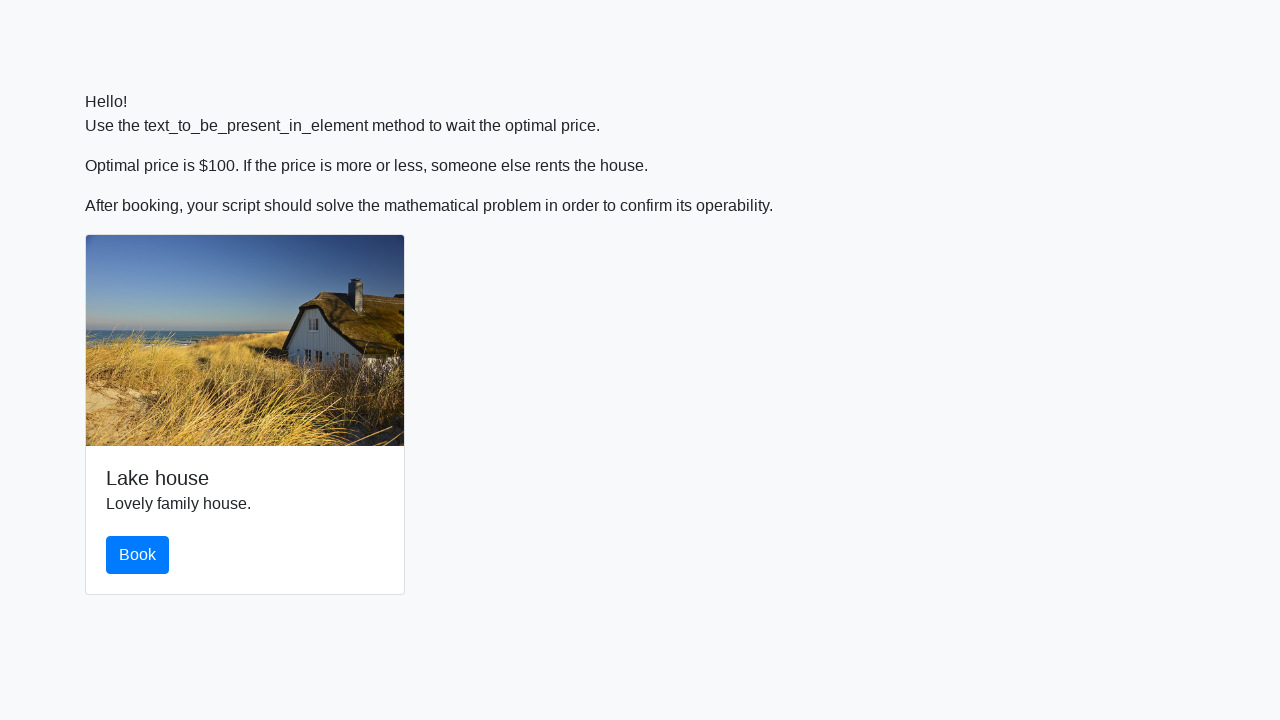

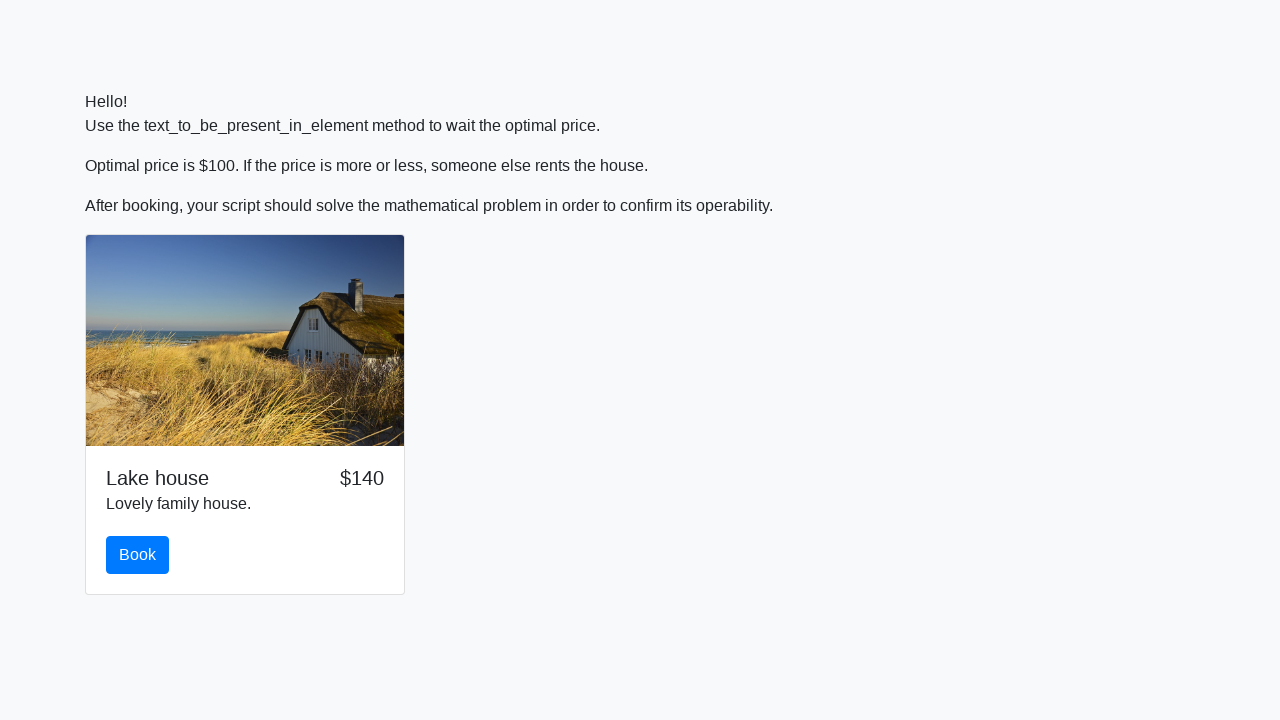